Tests dynamic element creation with implicit wait, verifying the added box element has the correct class

Starting URL: https://www.selenium.dev/selenium/web/dynamic.html

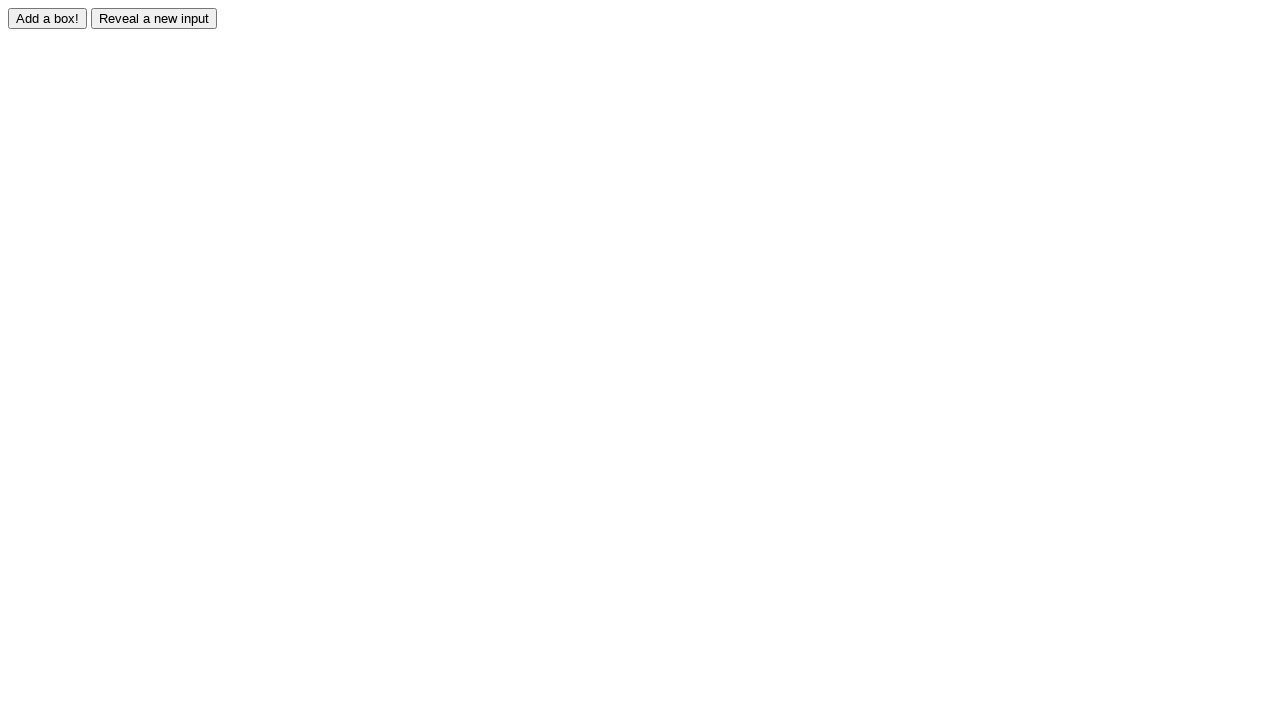

Clicked adder button to trigger dynamic element creation at (48, 18) on #adder
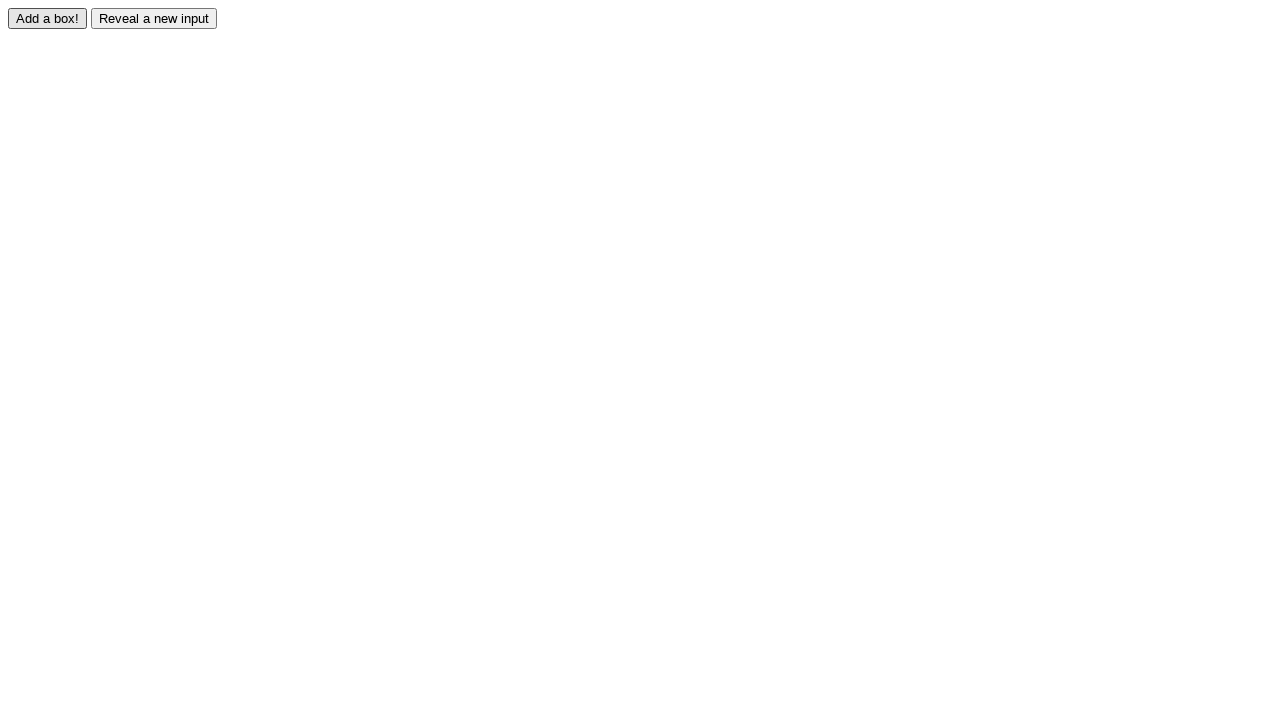

Dynamically added element #box0 appeared within timeout
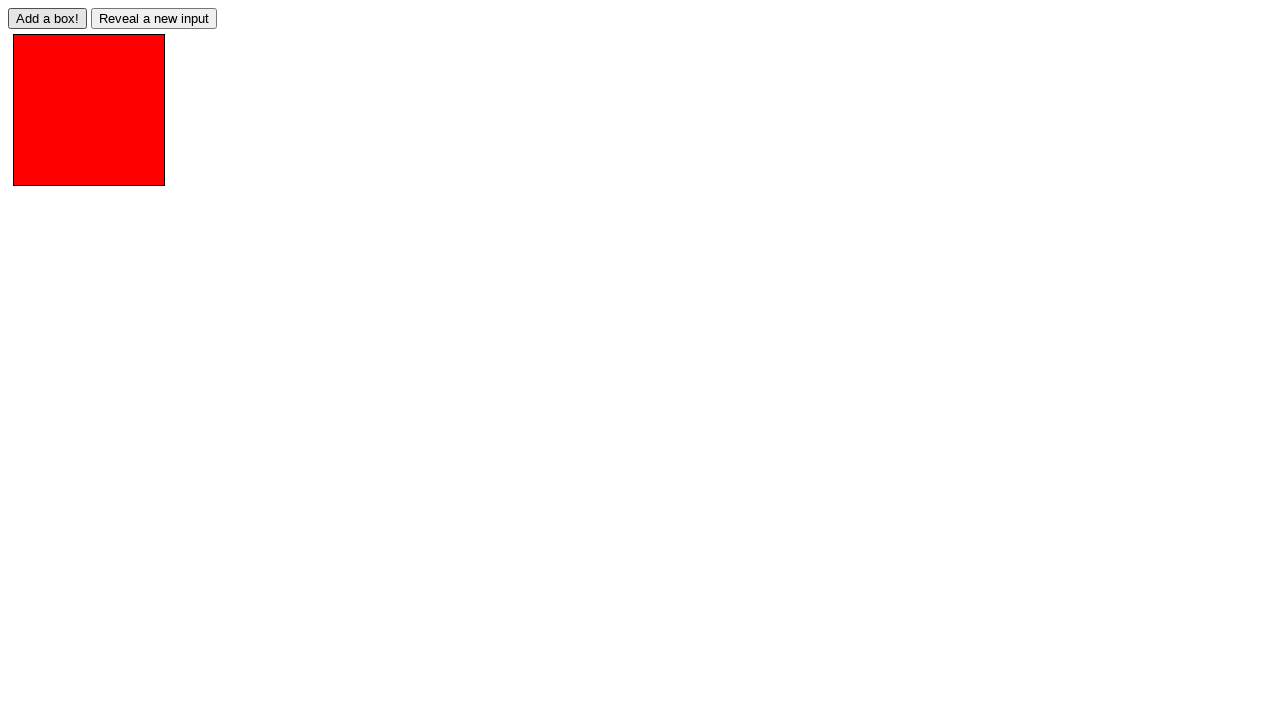

Located the dynamically added element #box0
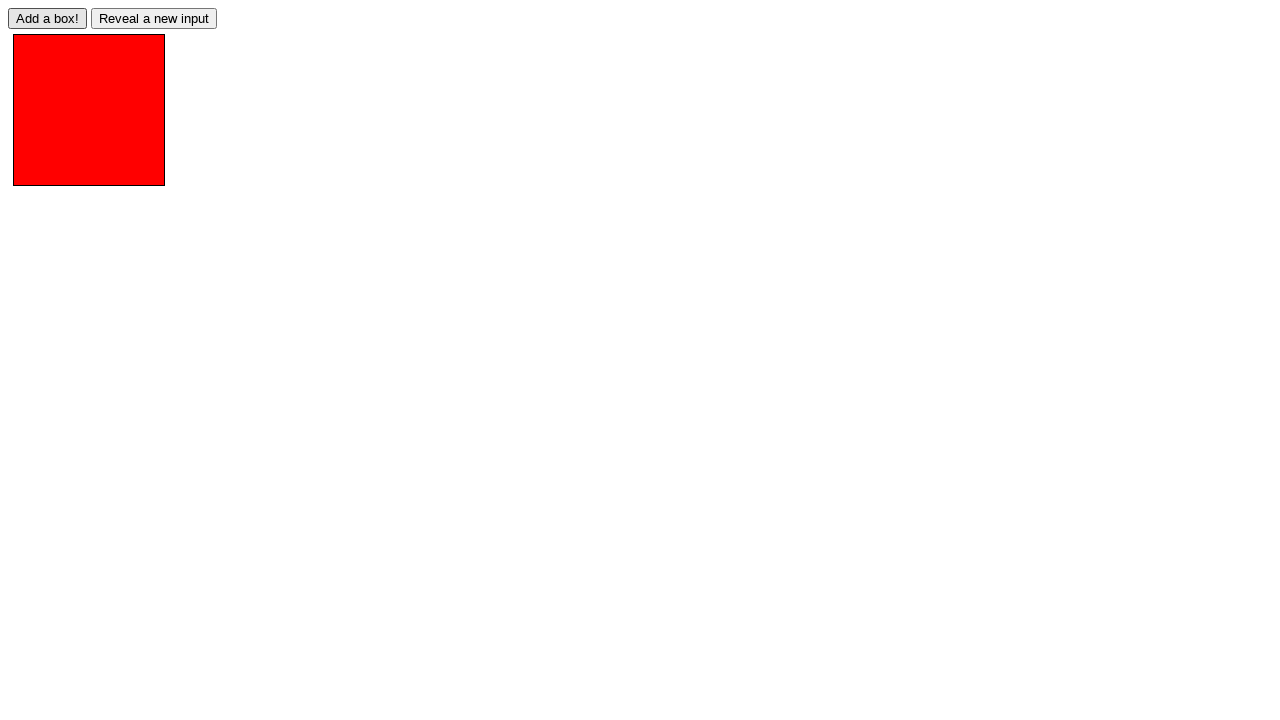

Verified that element #box0 has the correct class 'redbox'
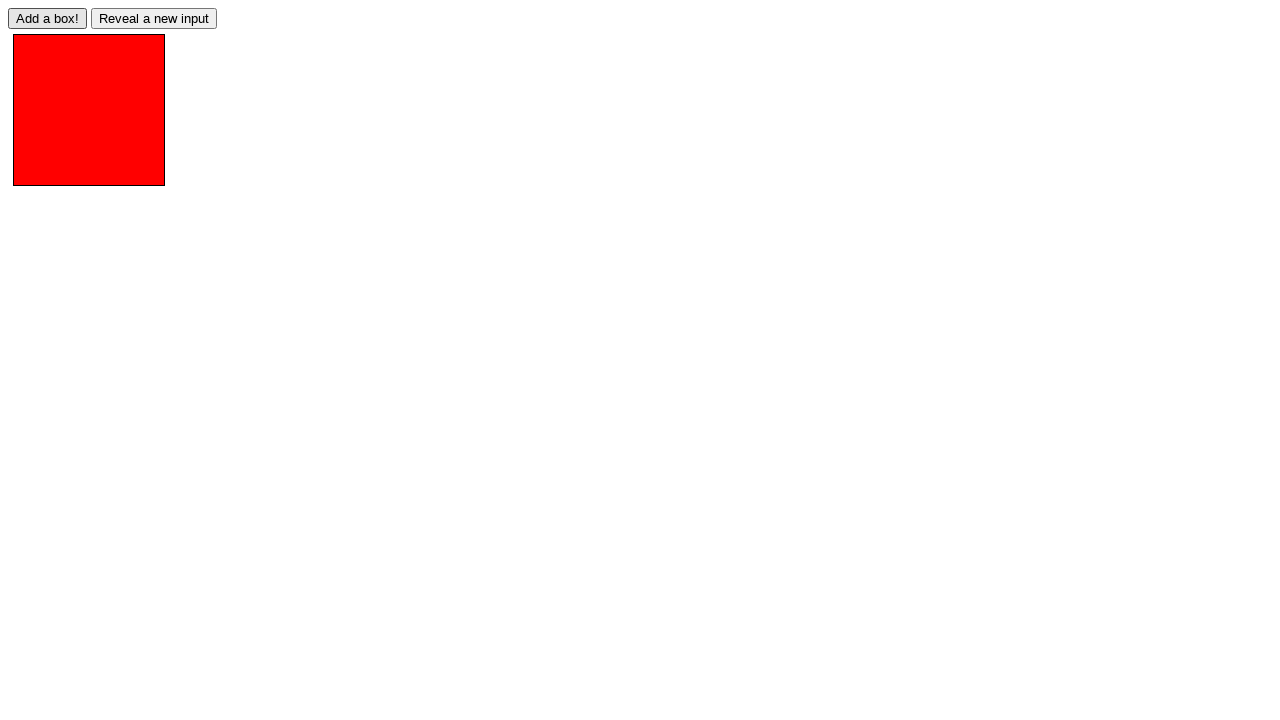

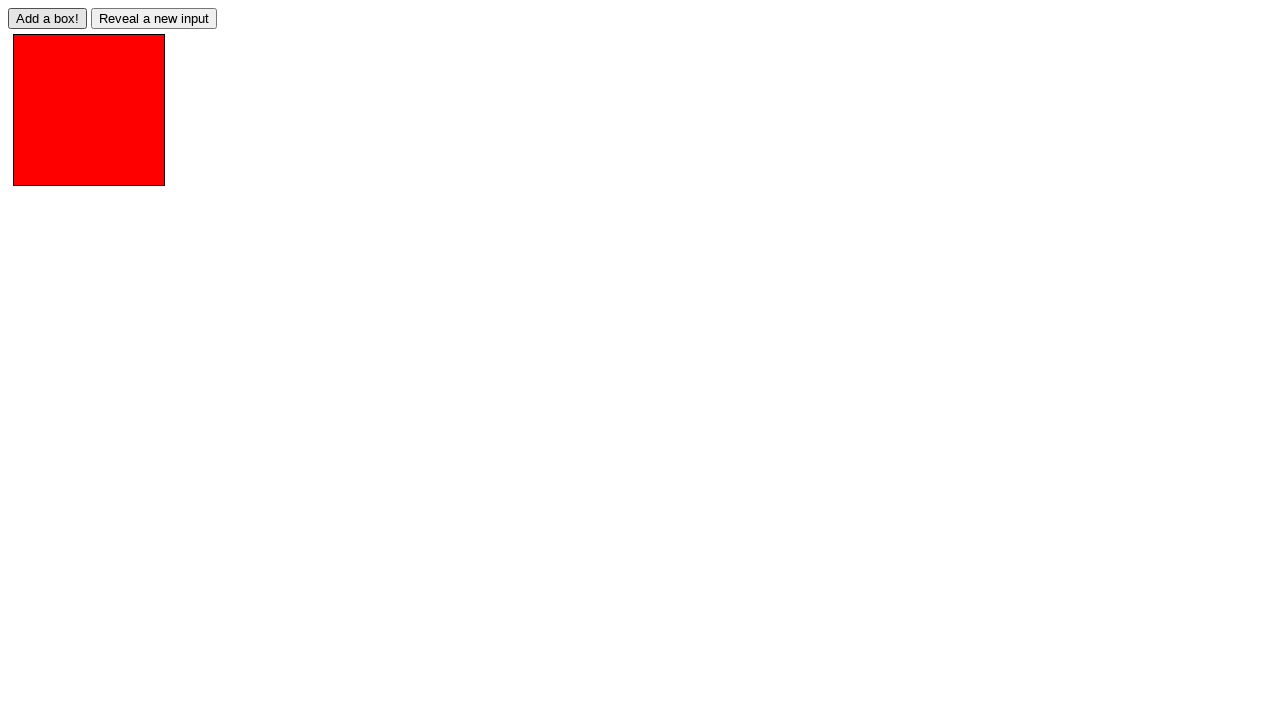